Navigates to the Polkadots frocks collection page and verifies that product images are loaded

Starting URL: https://www.polkadots.pk/collections/frocks/?utm_campaign=home&utm_source=frocks&page=3

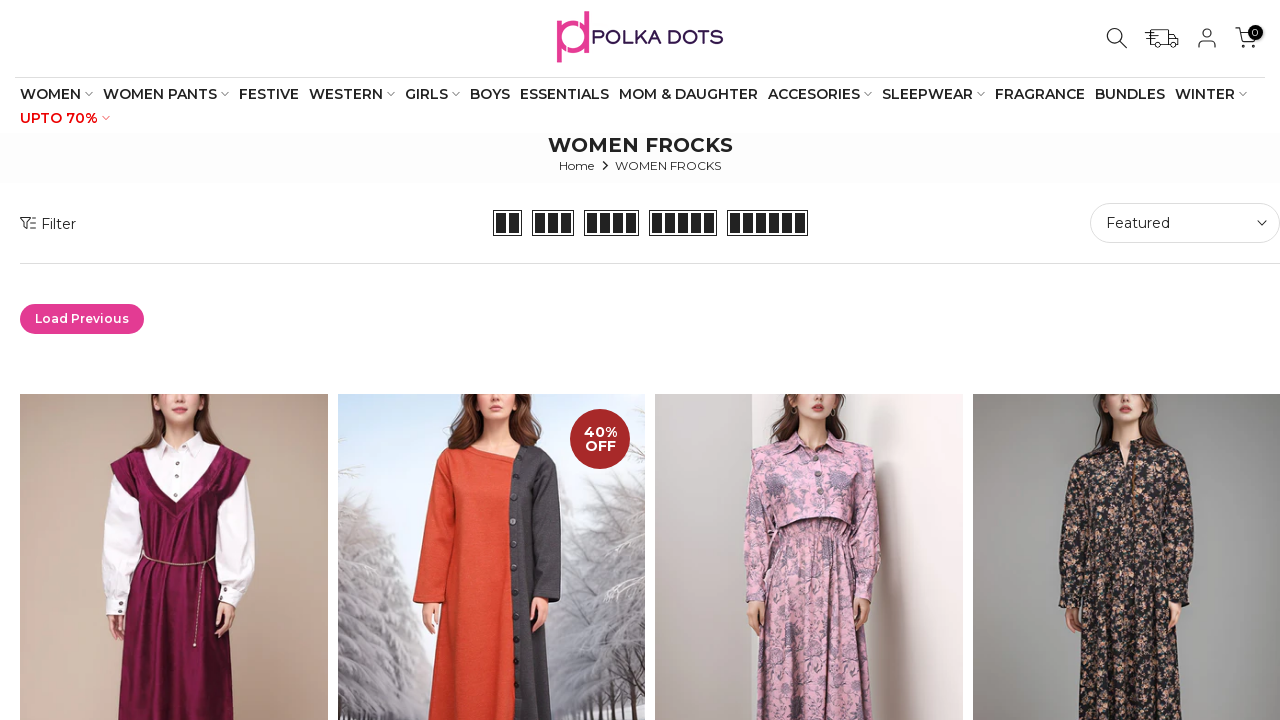

Navigated to Polkadots frocks collection page (page 3)
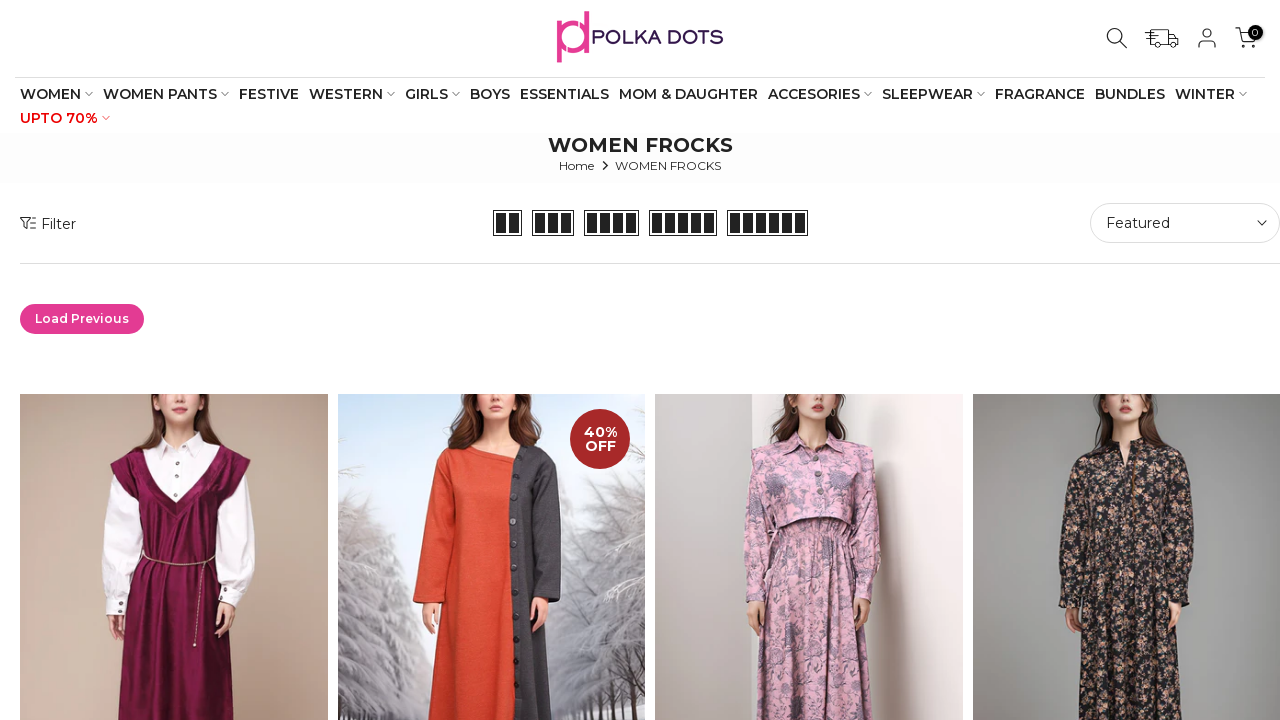

Page content fully loaded (networkidle state reached)
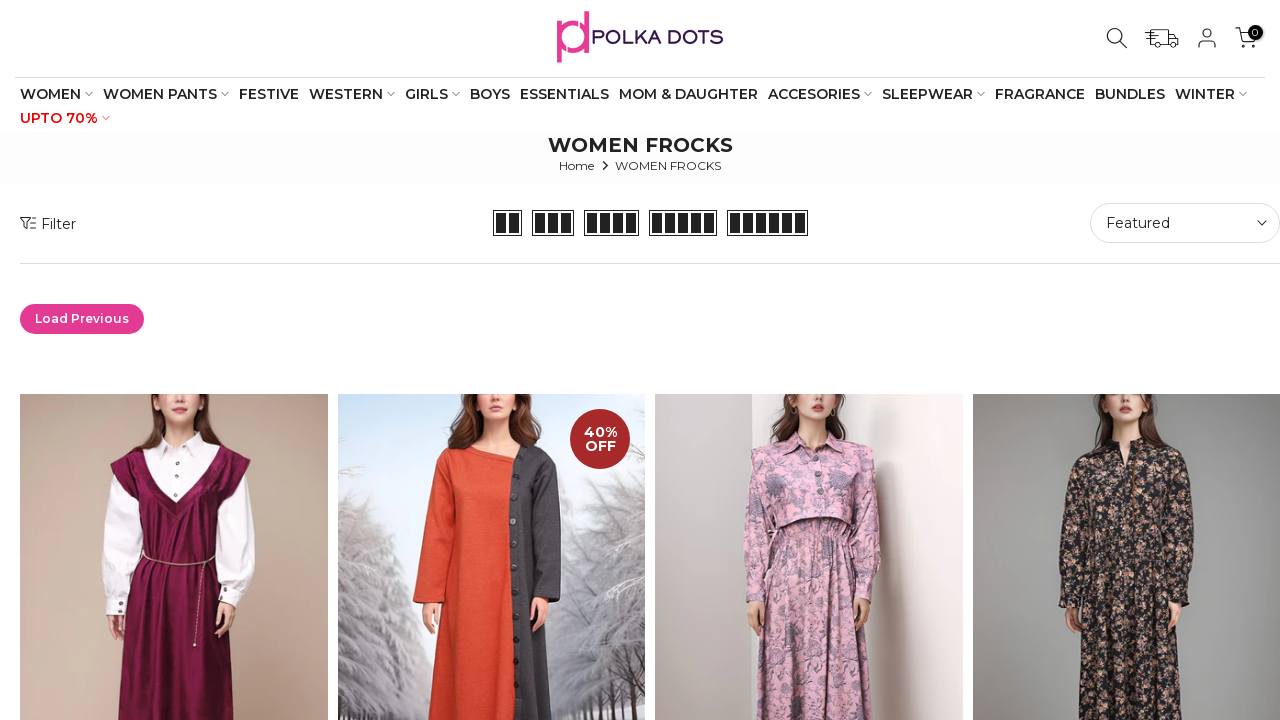

Product images are visible on the page
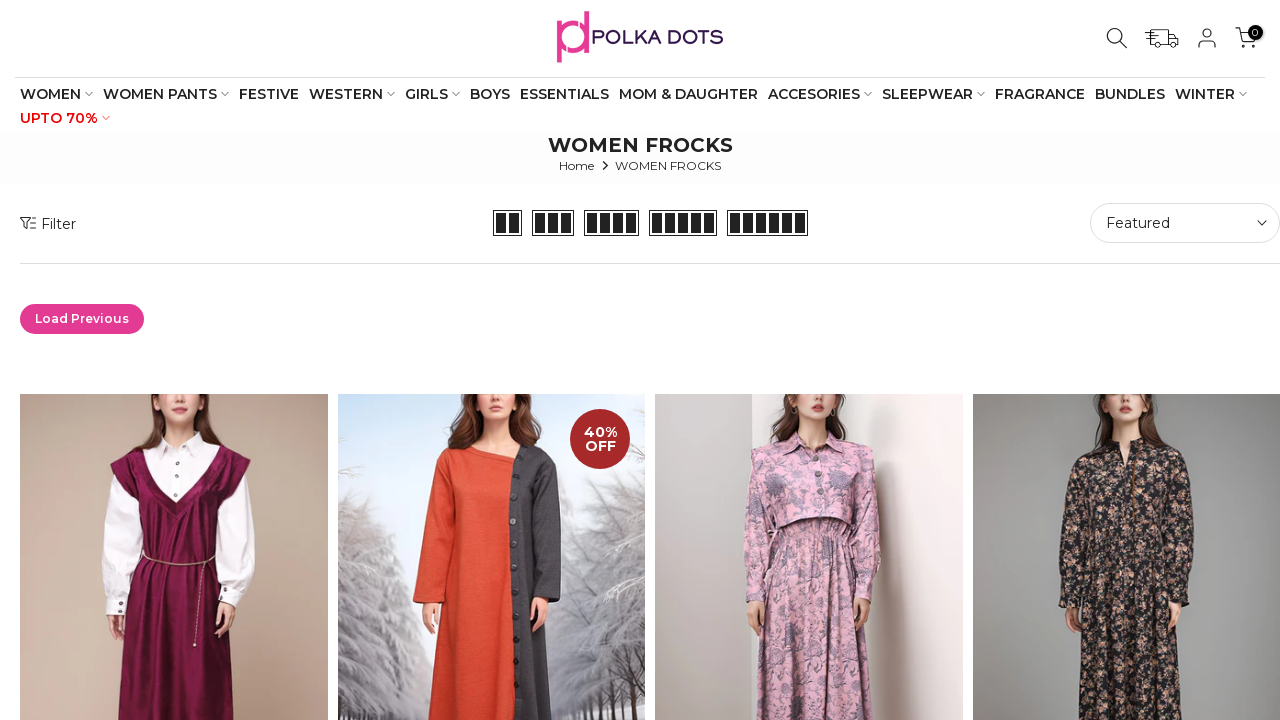

Retrieved all image elements from the page (total: 42)
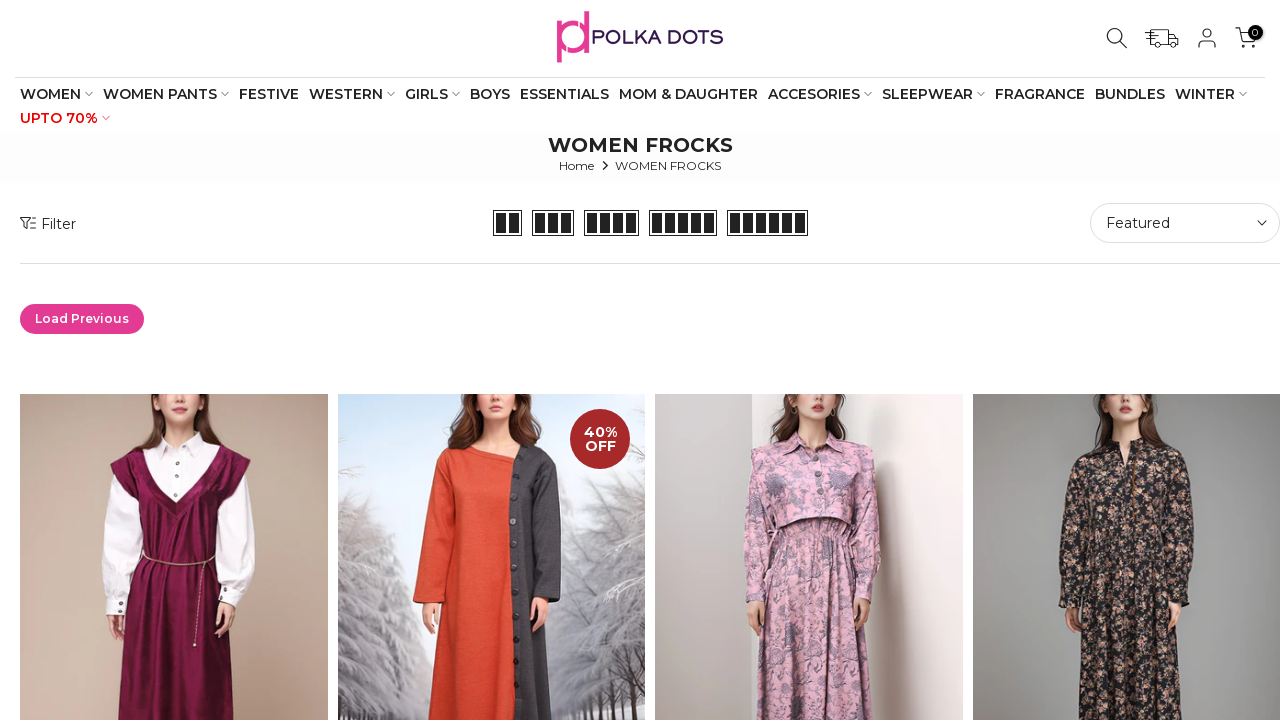

Verified that product images are loaded (assertion passed)
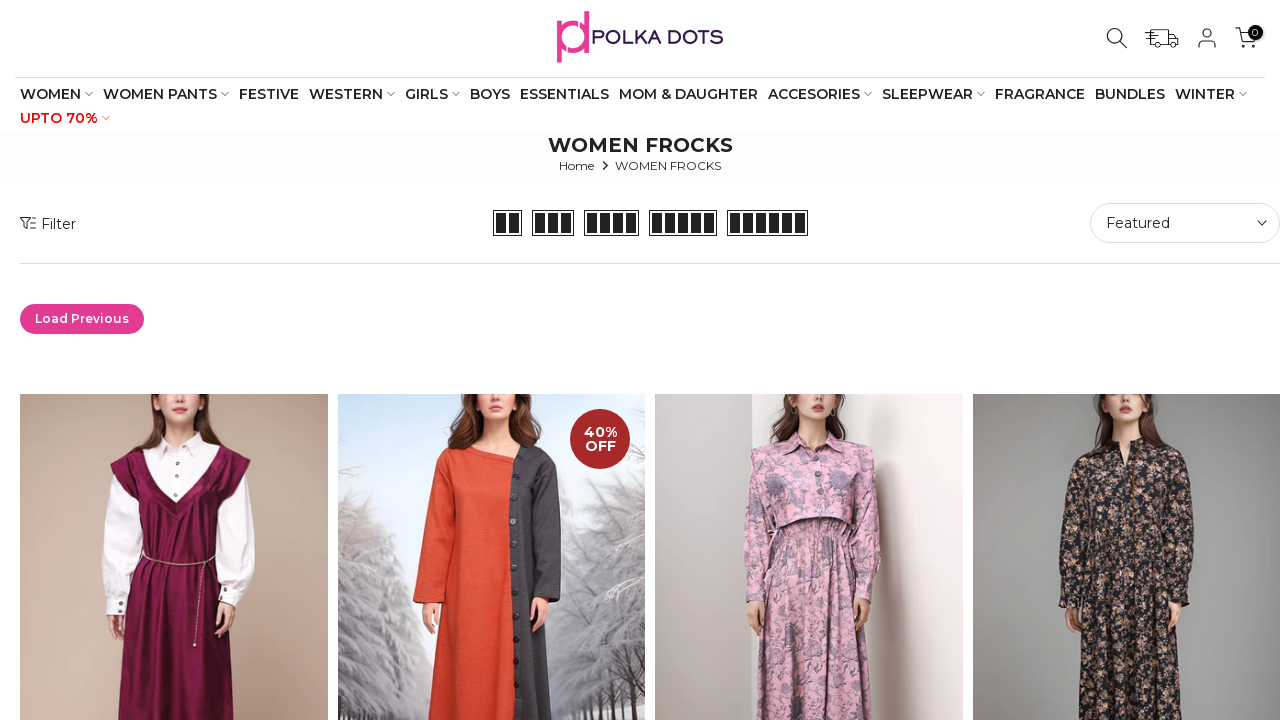

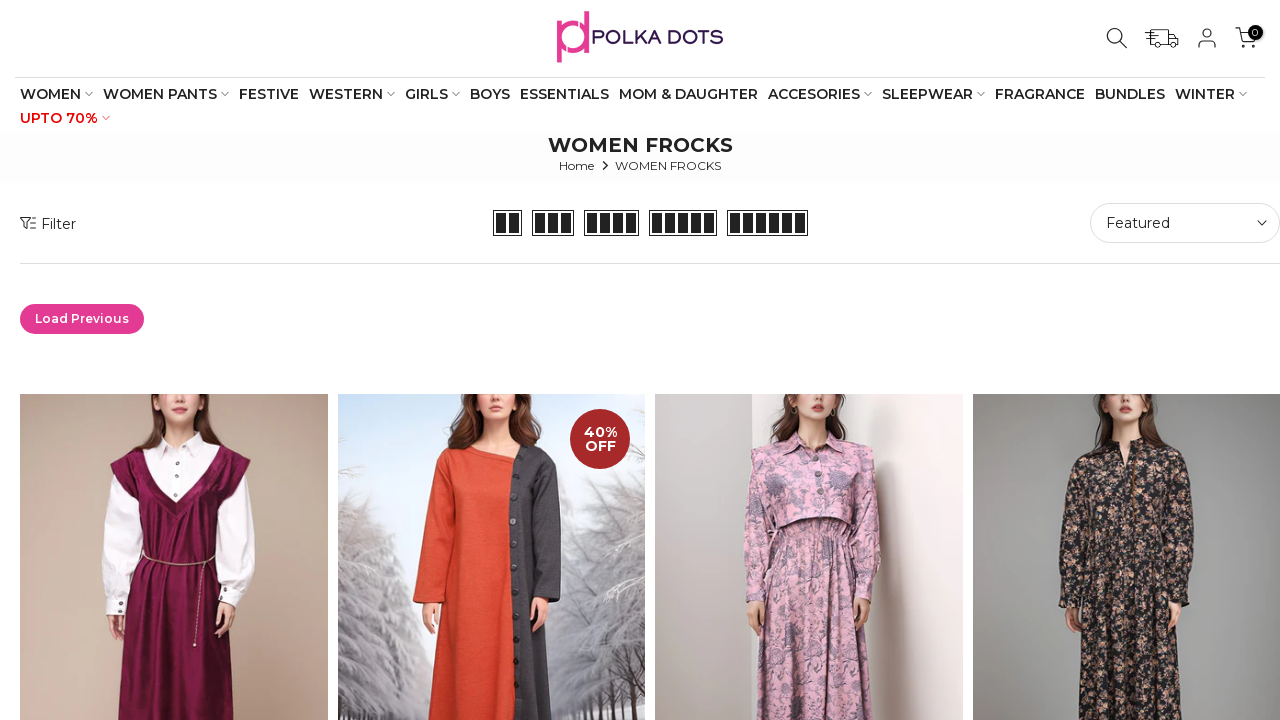